Tests iframe interaction by switching to an iframe, clearing and typing text in a TinyMCE editor, verifying the text, then switching back to main content to verify the header is displayed.

Starting URL: https://loopcamp.vercel.app/iframe.html

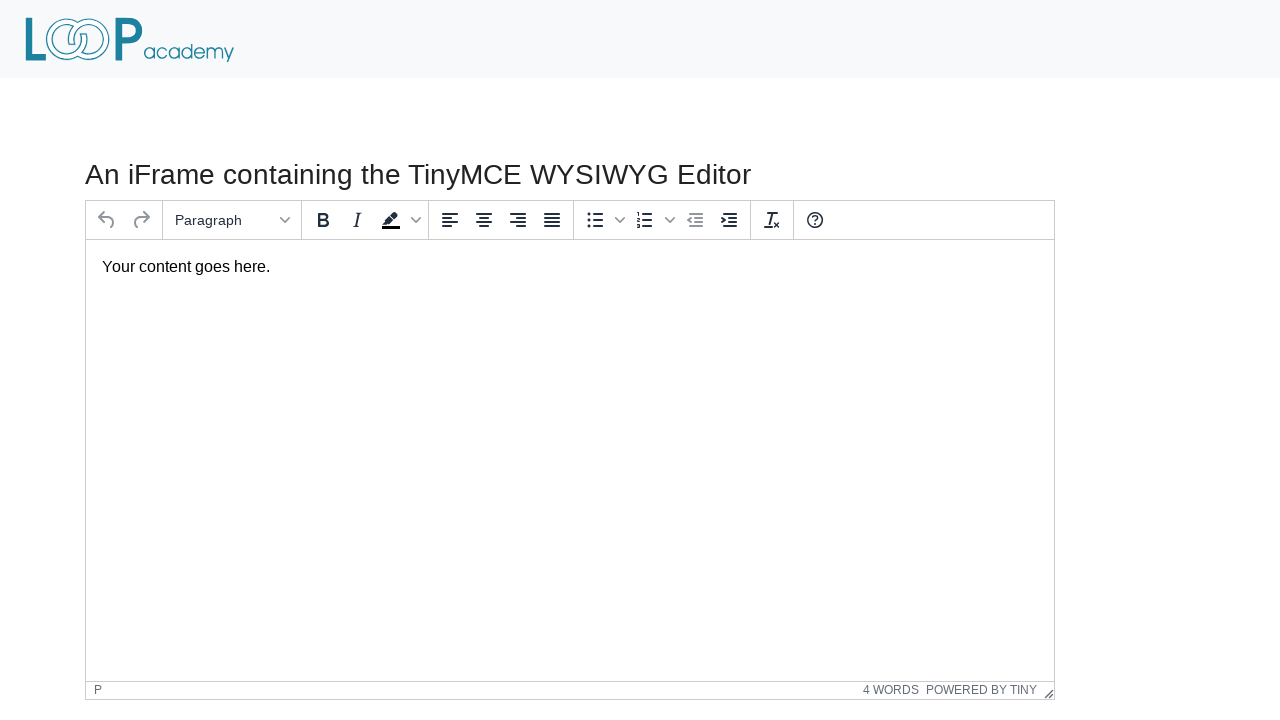

Located iframe with id 'mce_0_ifr'
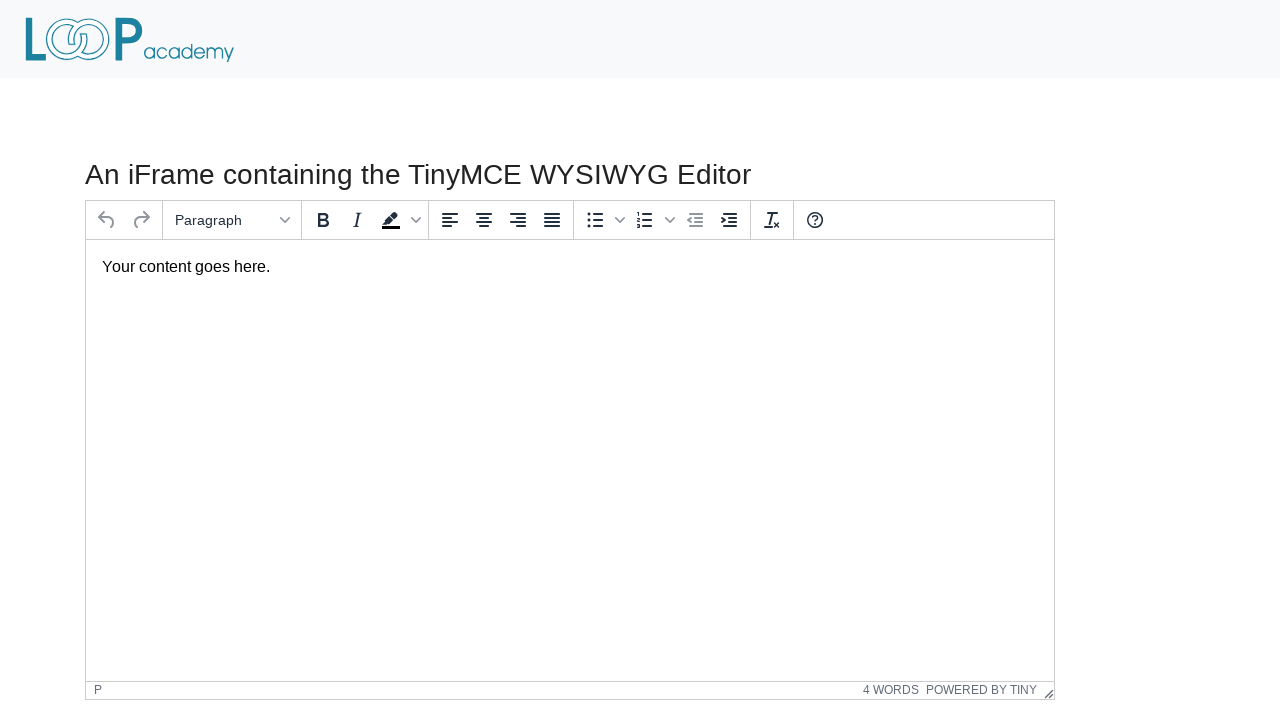

Located TinyMCE editor element in iframe
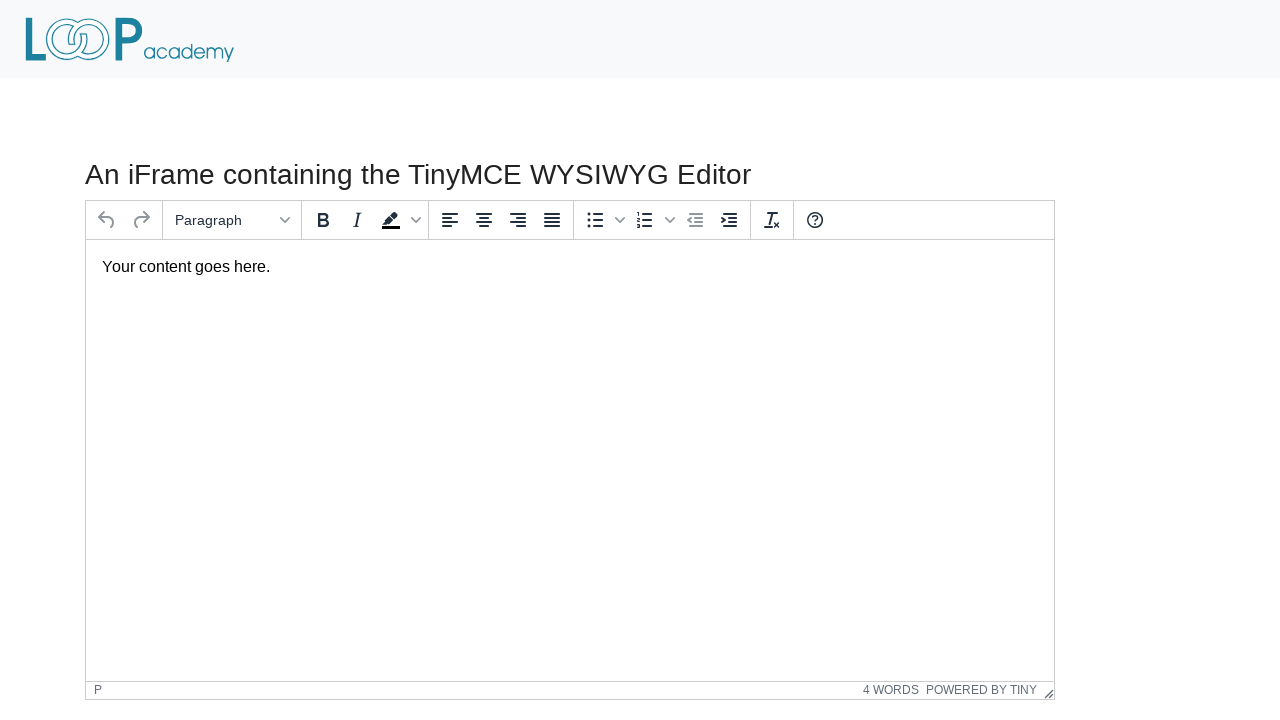

Cleared text from TinyMCE editor on iframe[id='mce_0_ifr'] >> internal:control=enter-frame >> #tinymce
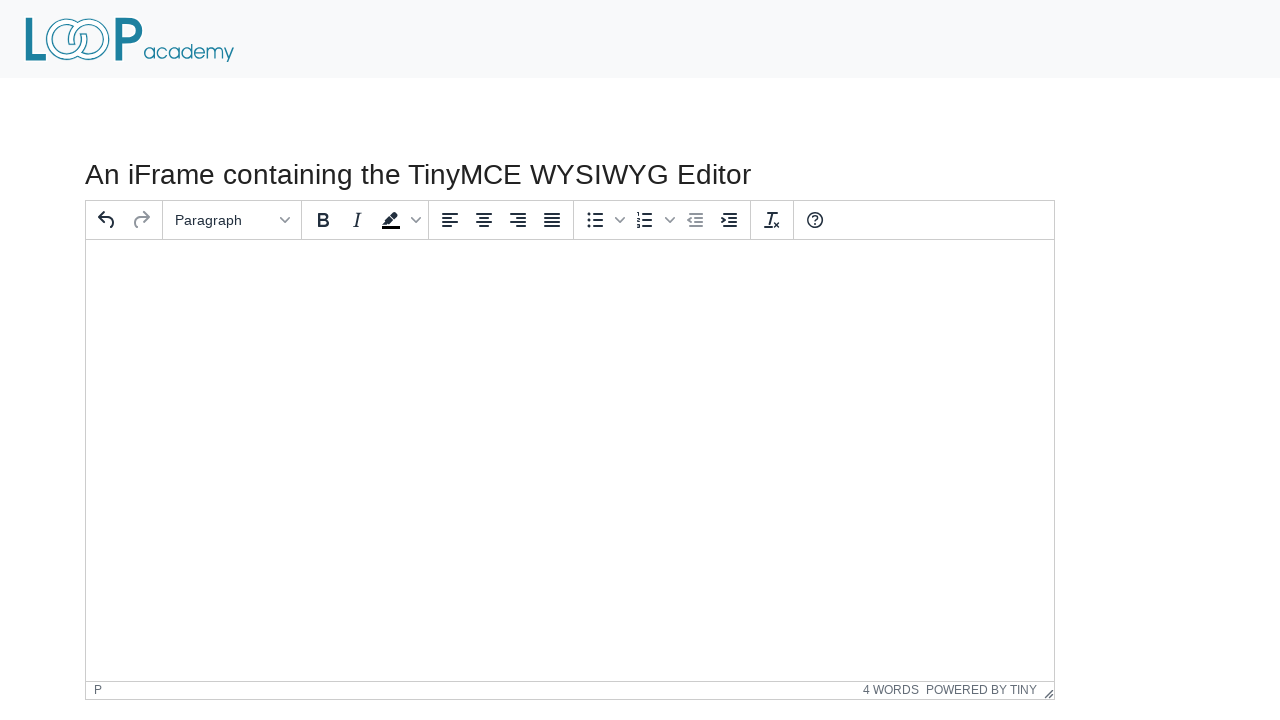

Typed 'Loopcamp' into TinyMCE editor on iframe[id='mce_0_ifr'] >> internal:control=enter-frame >> #tinymce
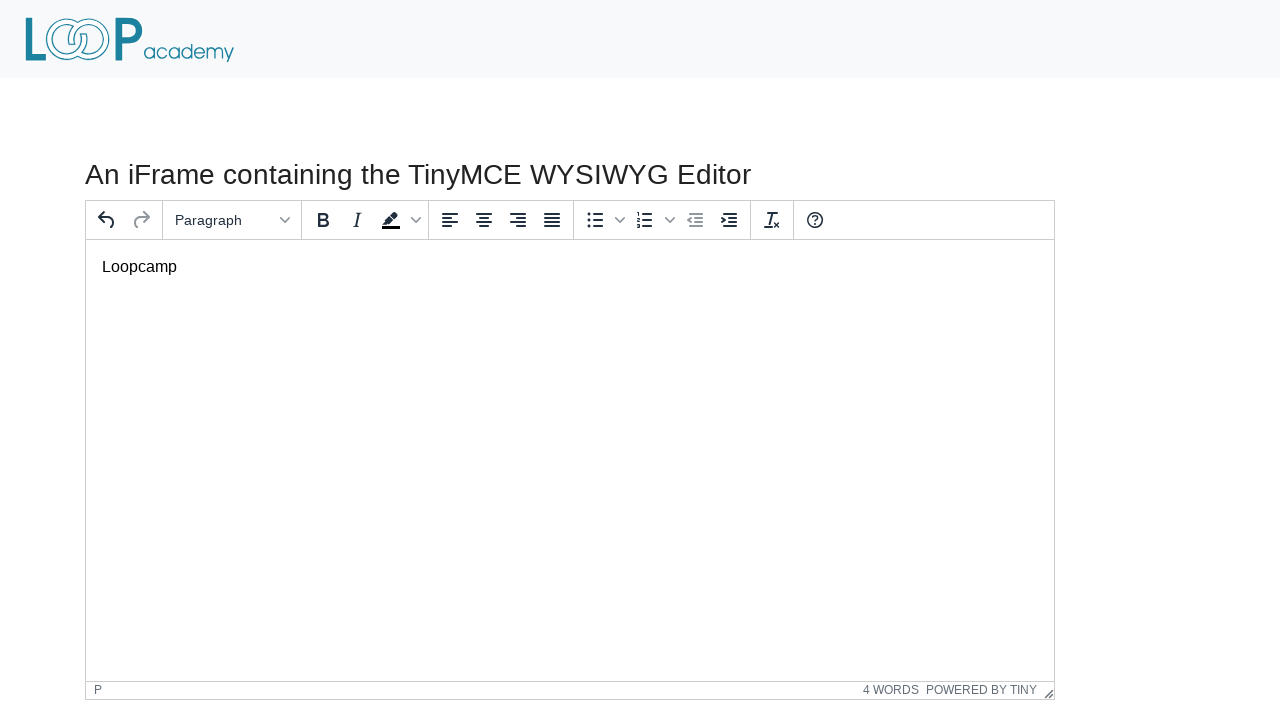

Verified that 'Loopcamp' text is displayed in TinyMCE editor
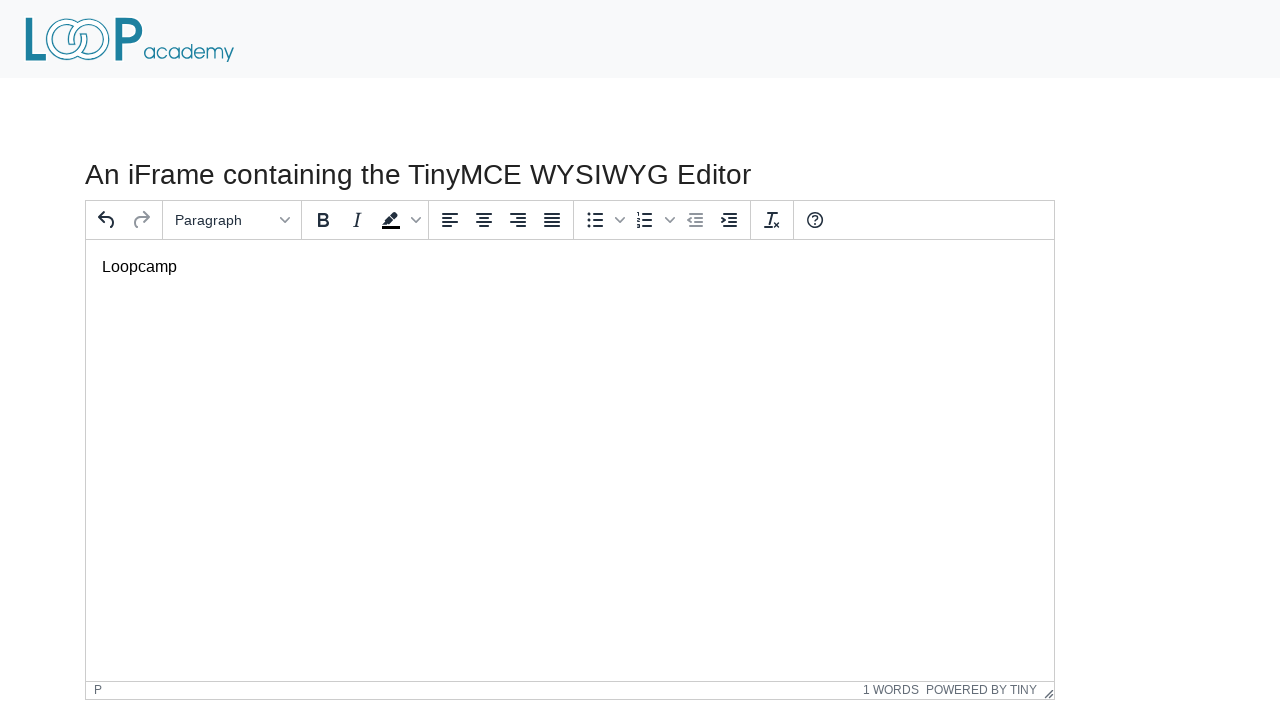

Located header element in main content
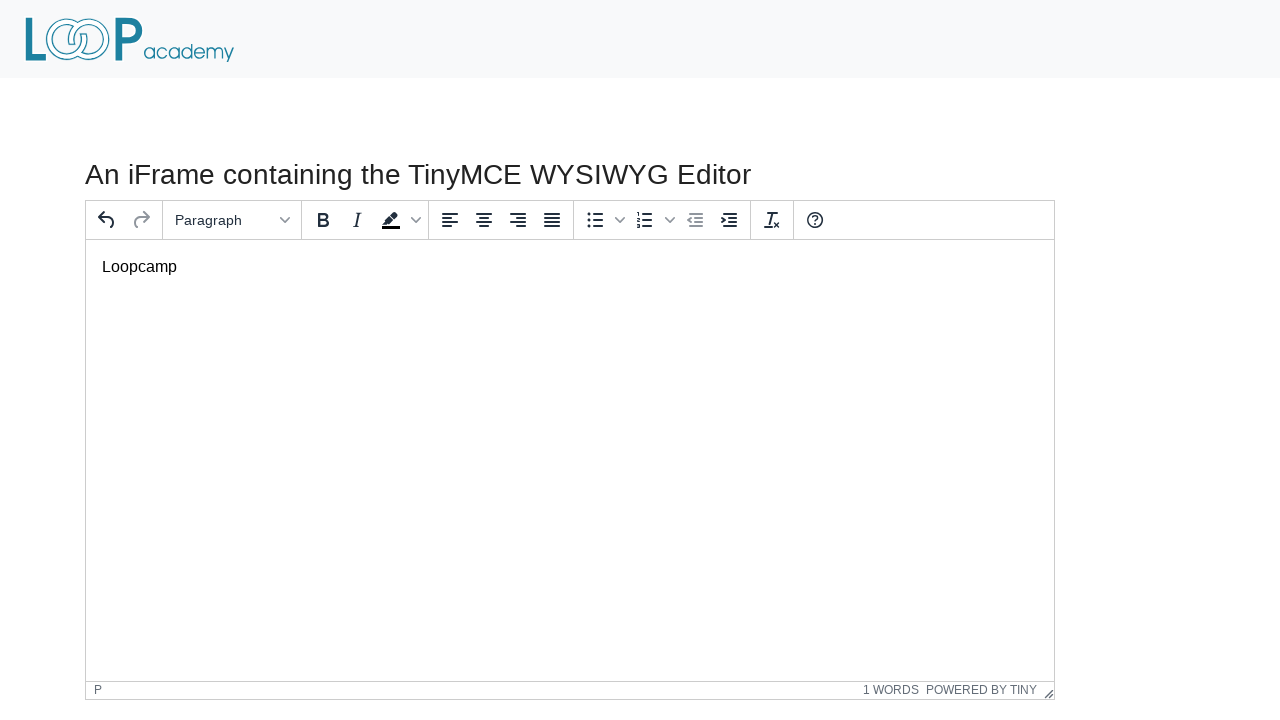

Verified that 'An iFrame' header is visible in main content
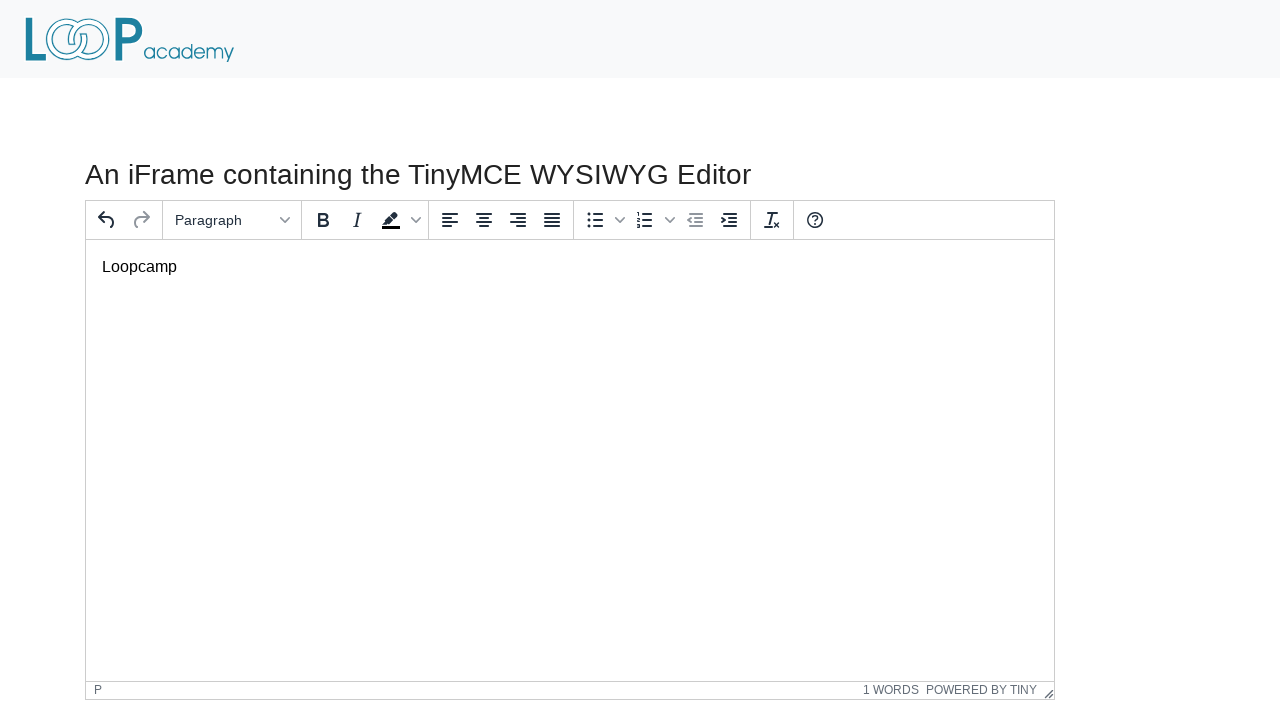

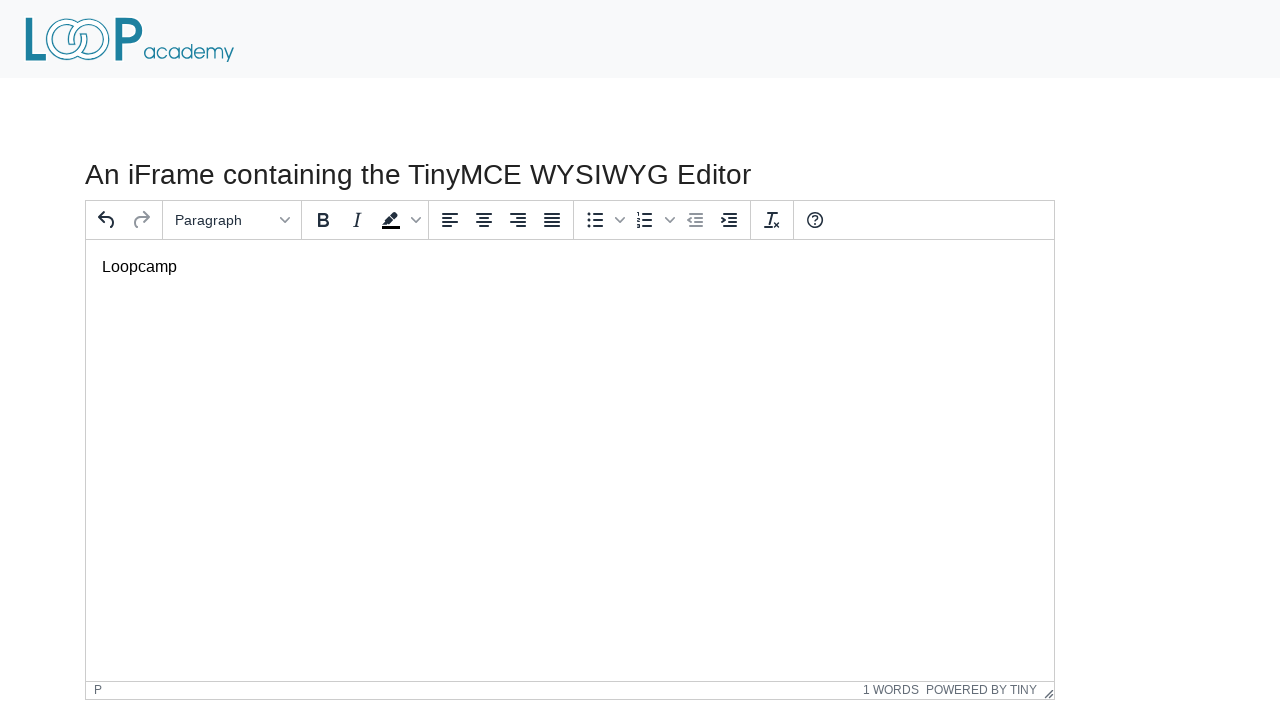